Tests page refresh functionality by showing an element via button click, refreshing the page, and verifying the element is hidden again

Starting URL: https://acctabootcamp.github.io/site/examples/act

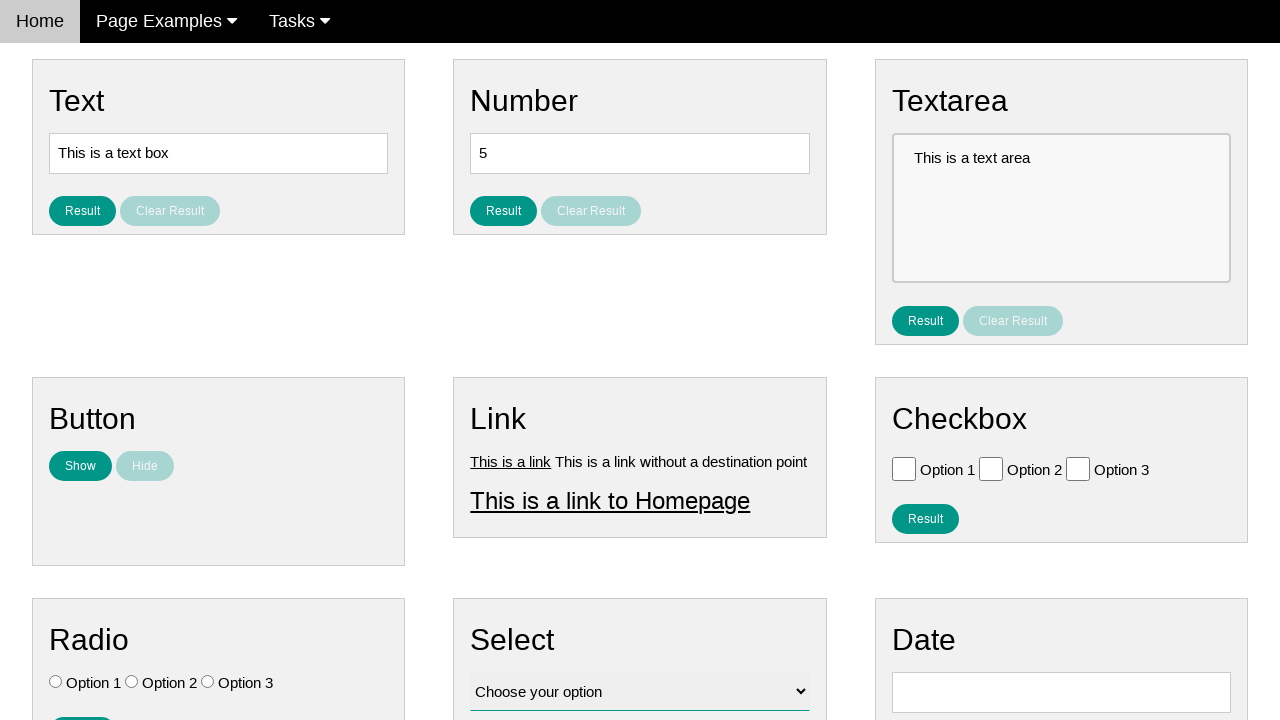

Waited for show_text button to load
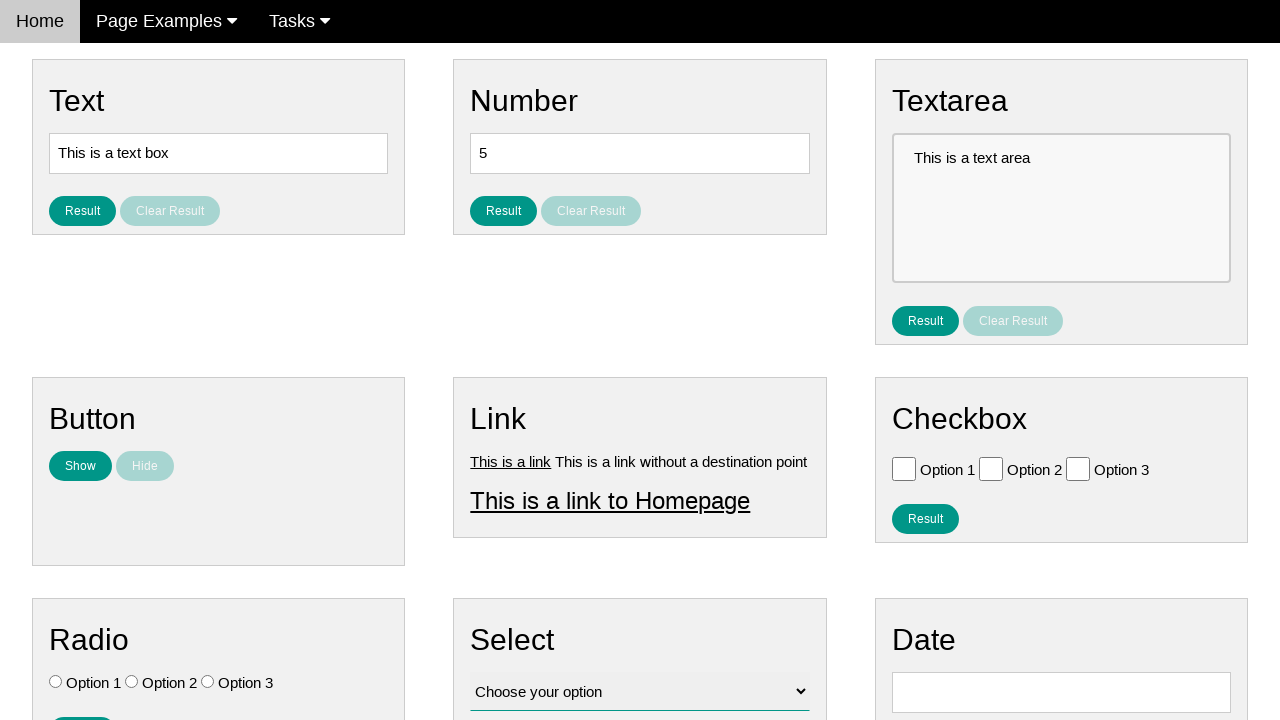

Verified show_me element is initially hidden
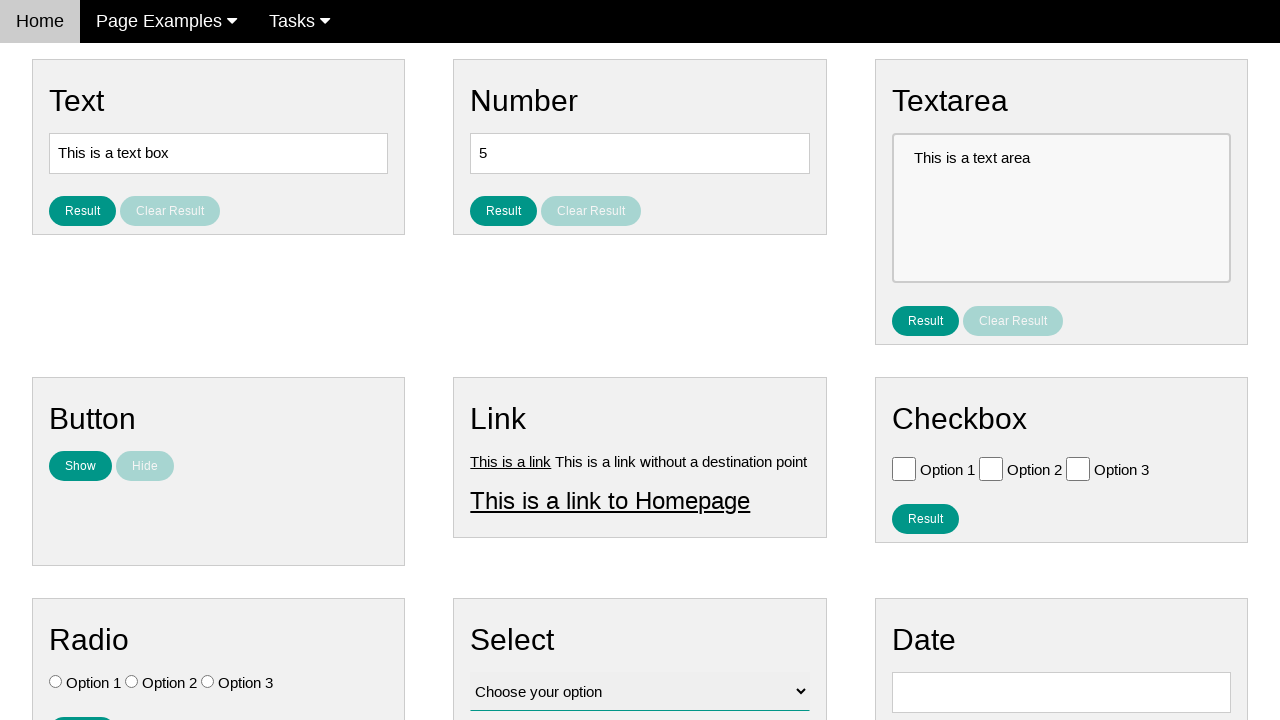

Clicked show_text button to reveal hidden element at (80, 466) on #show_text
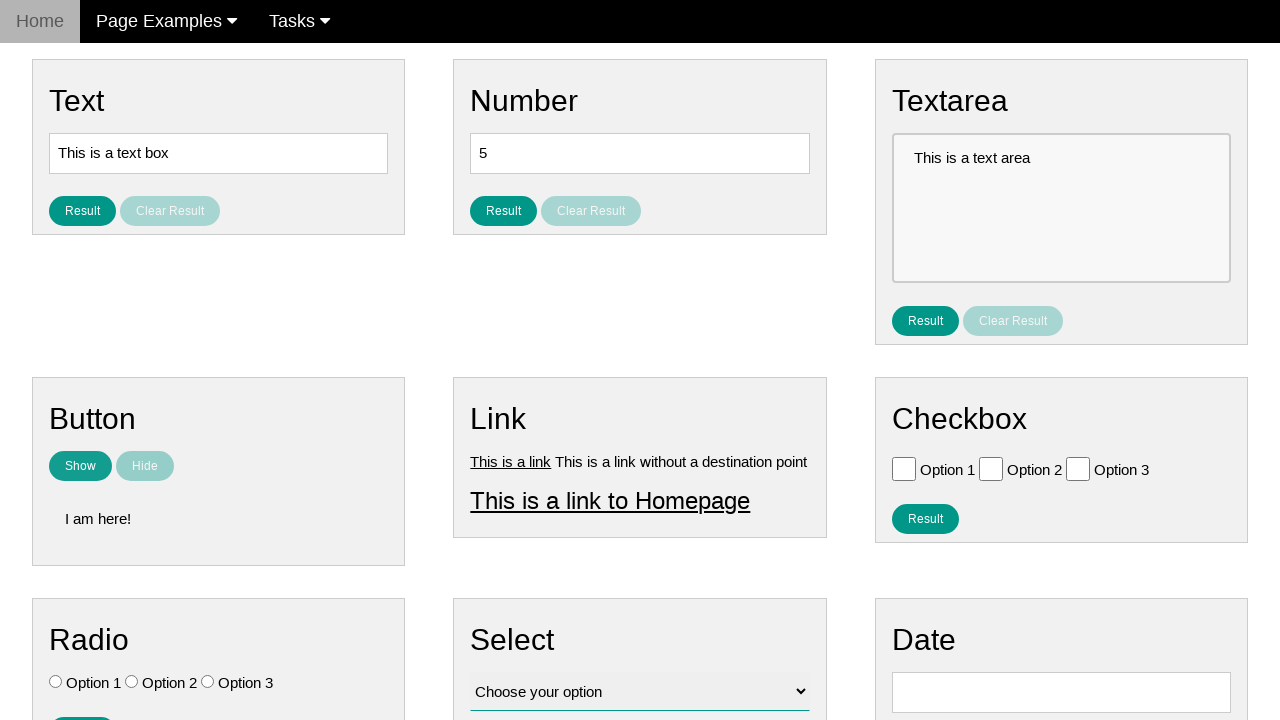

Verified show_me element is now visible
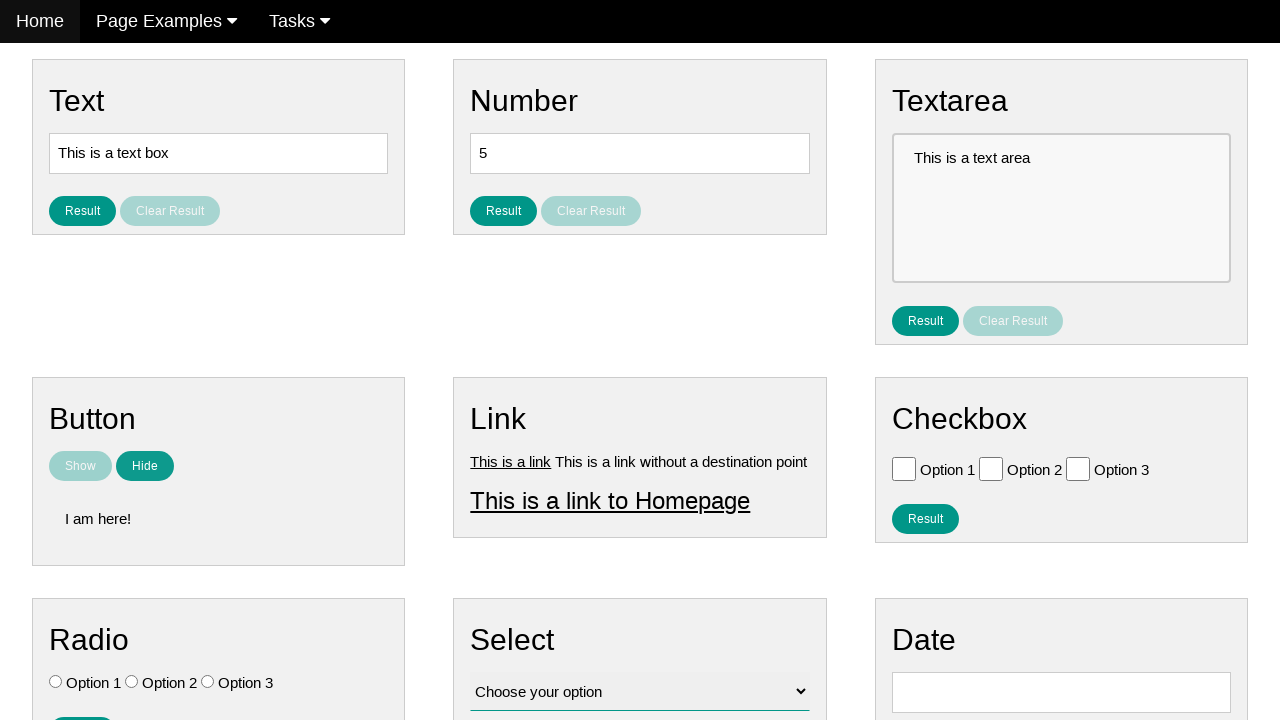

Refreshed the page
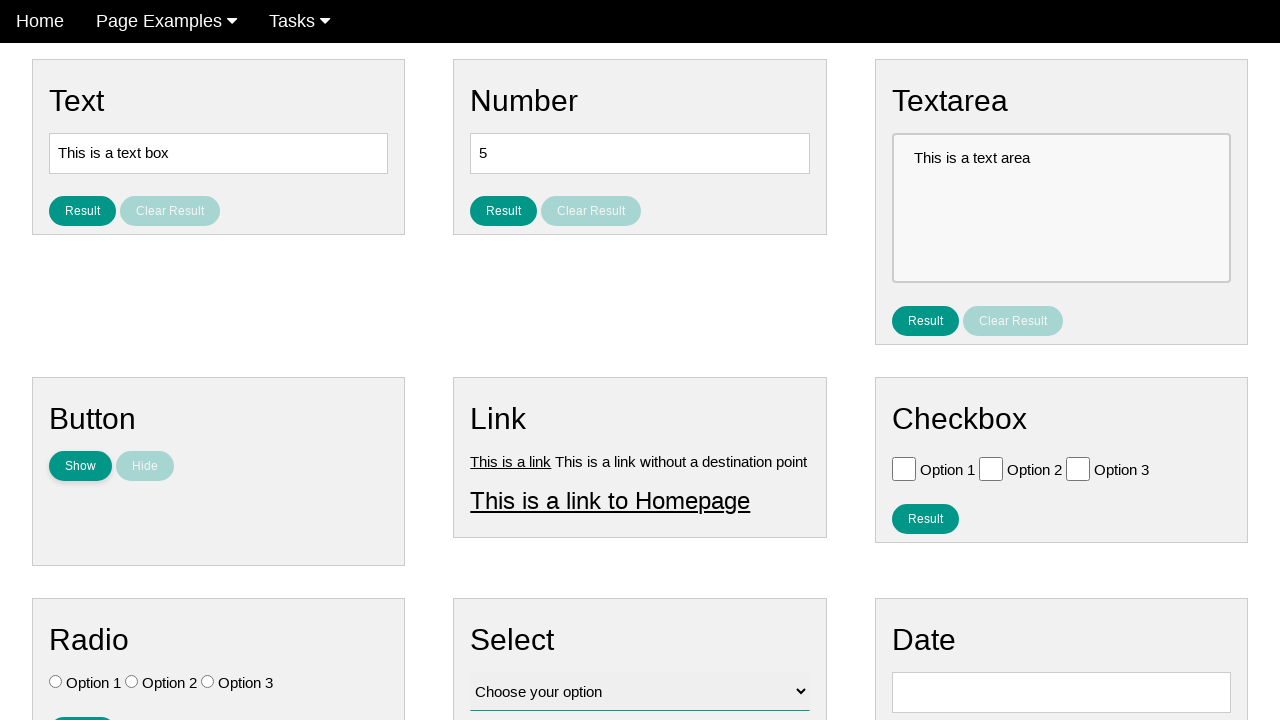

Waited for page to reload and show_text button to load
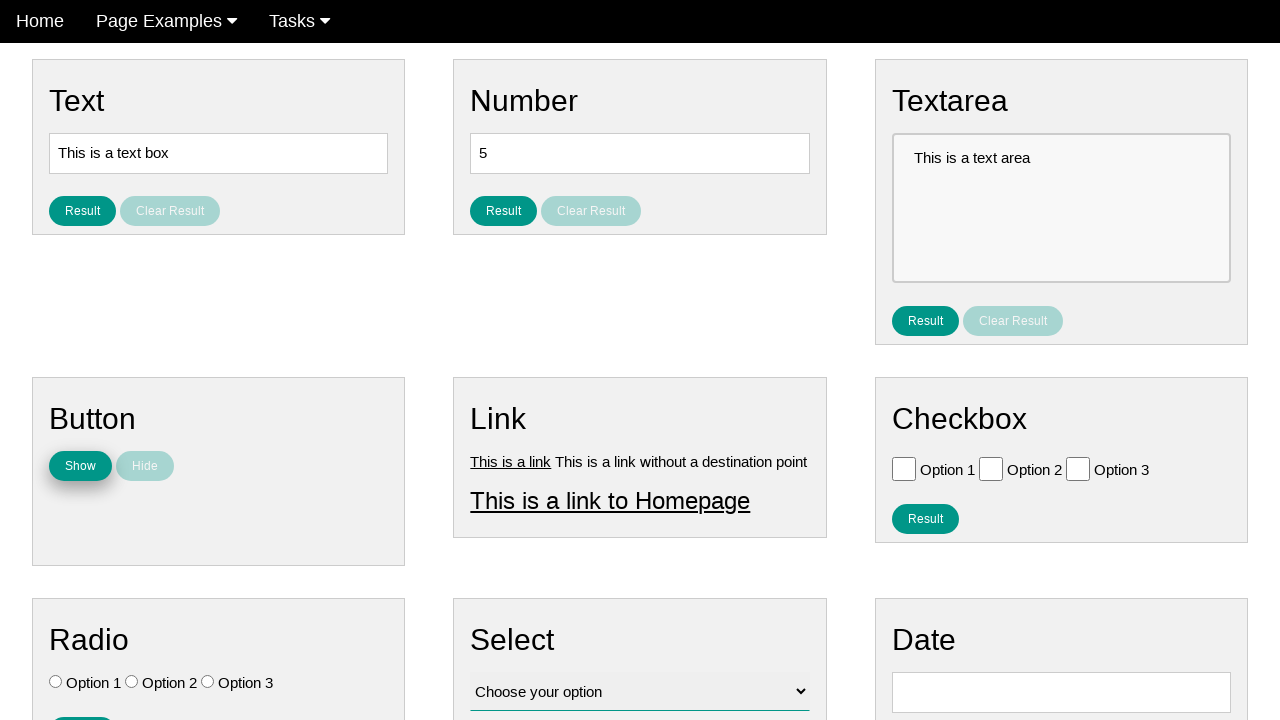

Verified show_me element is hidden again after page refresh
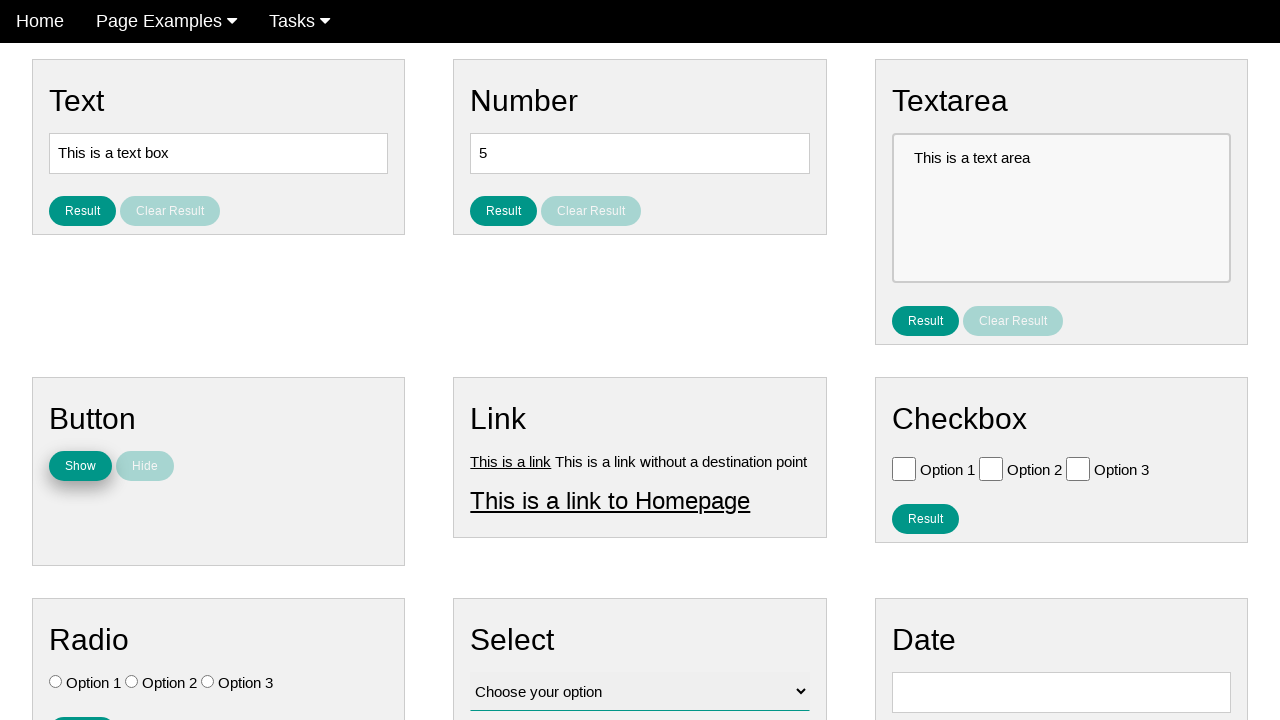

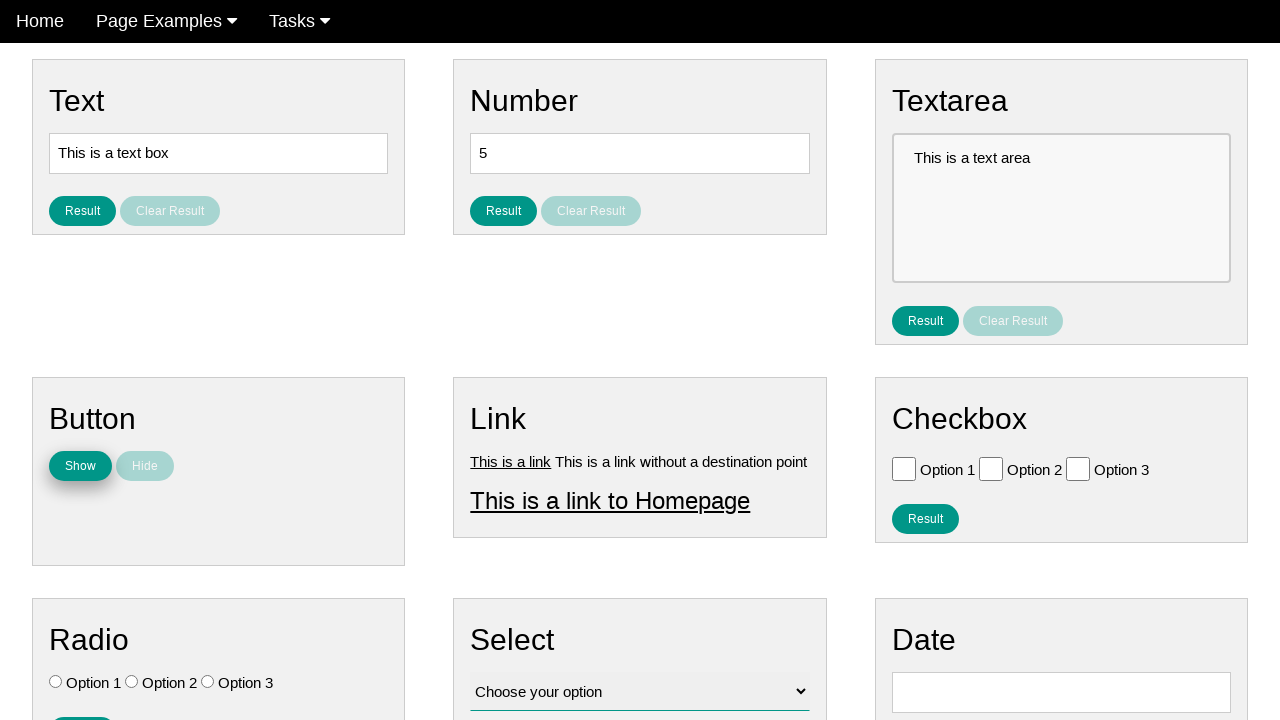